Tests NJ business entity search by Entity ID by filling the ID field and submitting the search form, then verifying results are displayed.

Starting URL: https://www.njportal.com/DOR/BusinessNameSearch/Search/EntityId

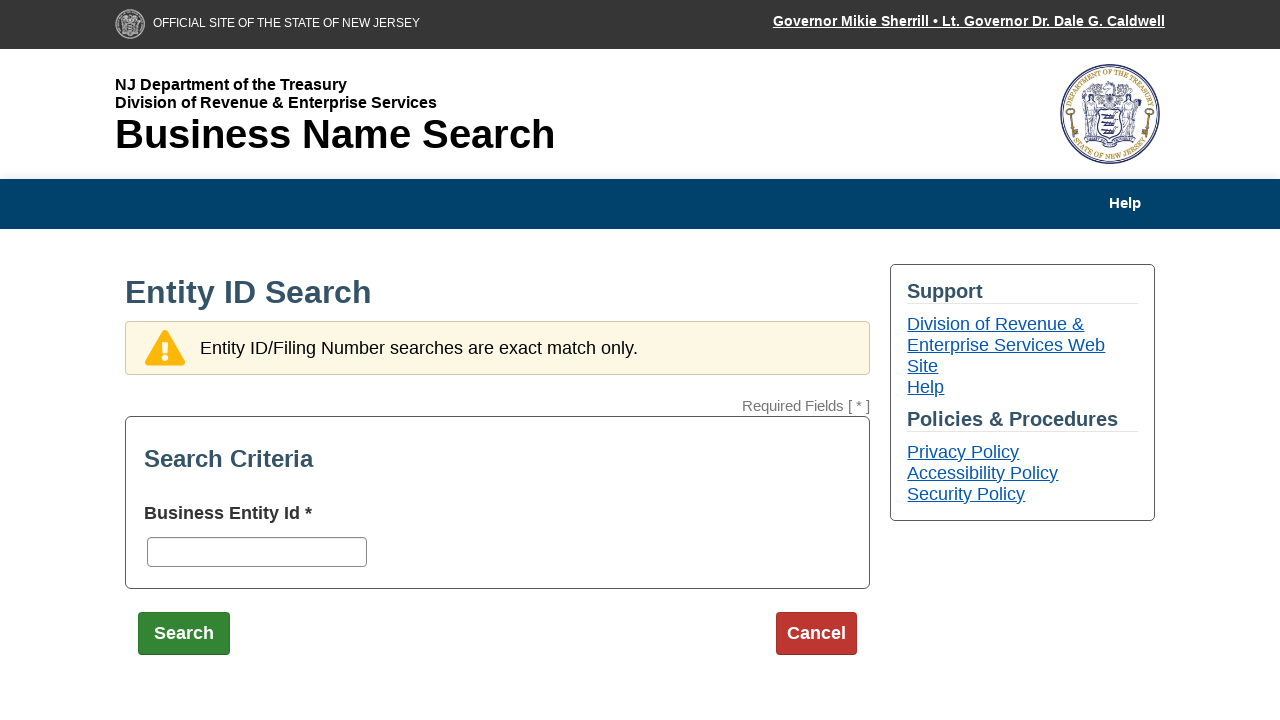

Entity ID input field loaded
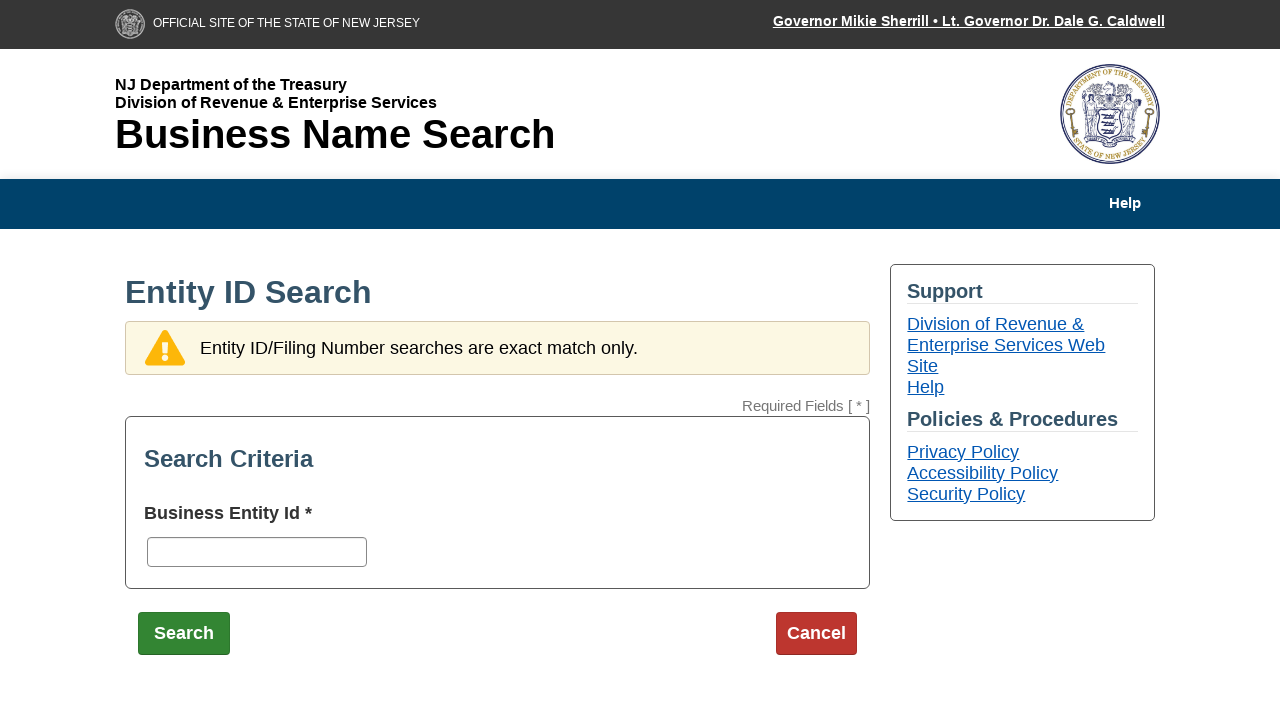

Filled Entity ID field with '0100001234' on #EntityId
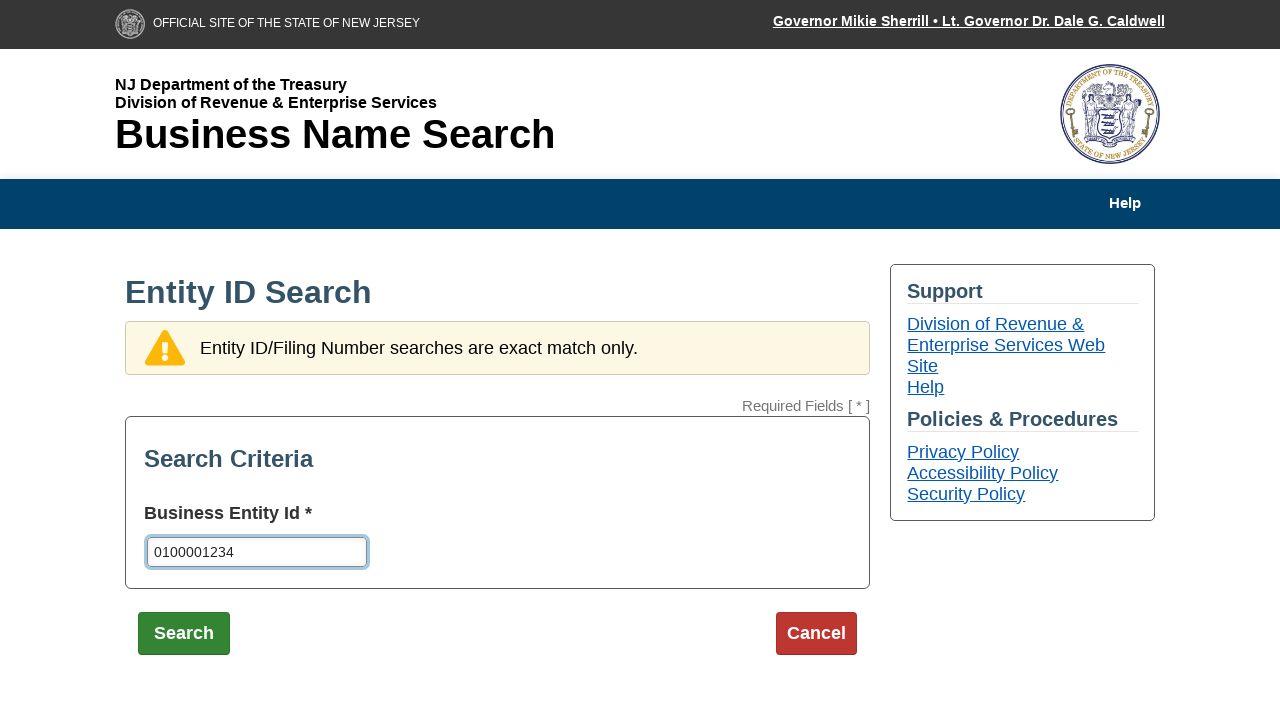

Clicked submit button to search by Entity ID at (184, 634) on input[type=submit].btn-success
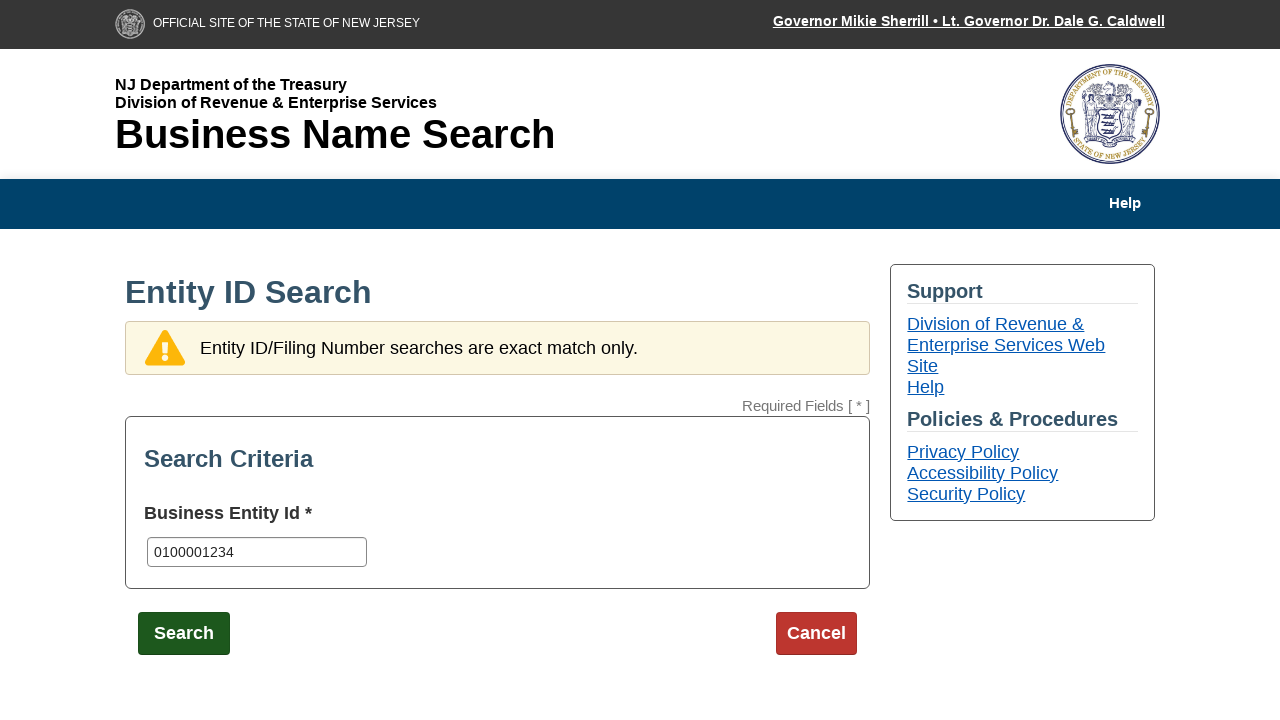

Page DOM content loaded
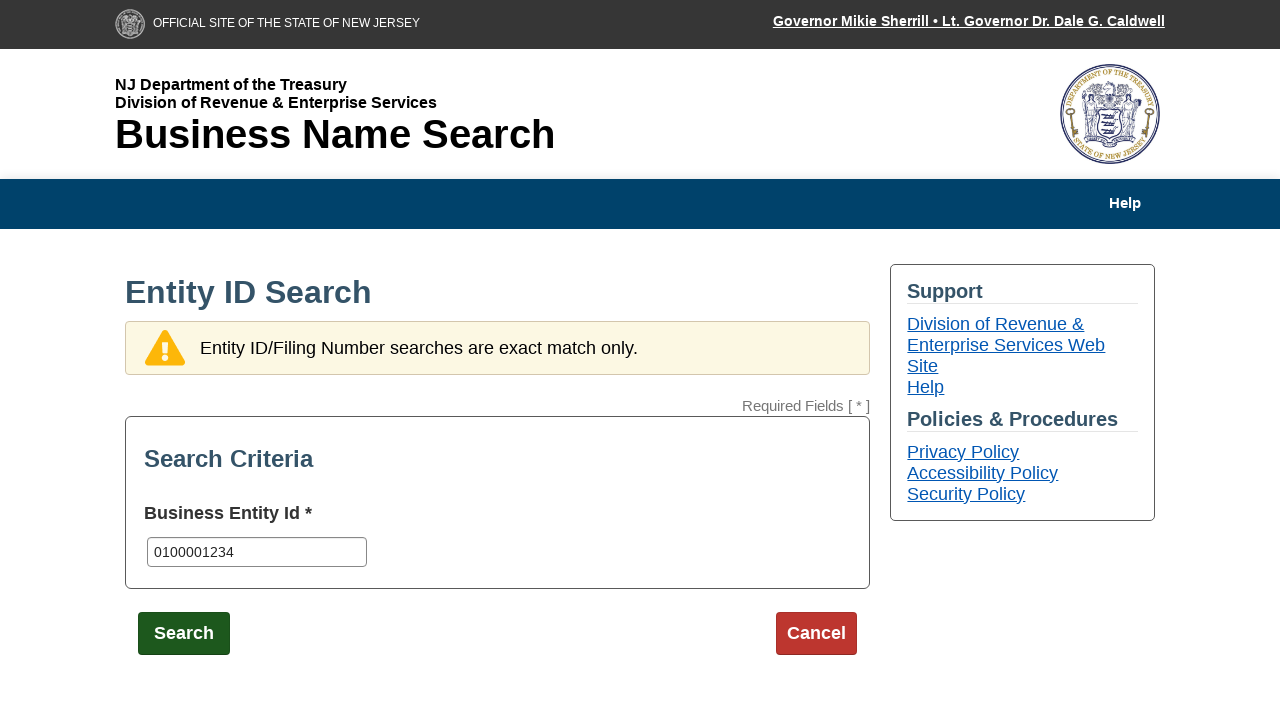

Search results table loaded and displayed
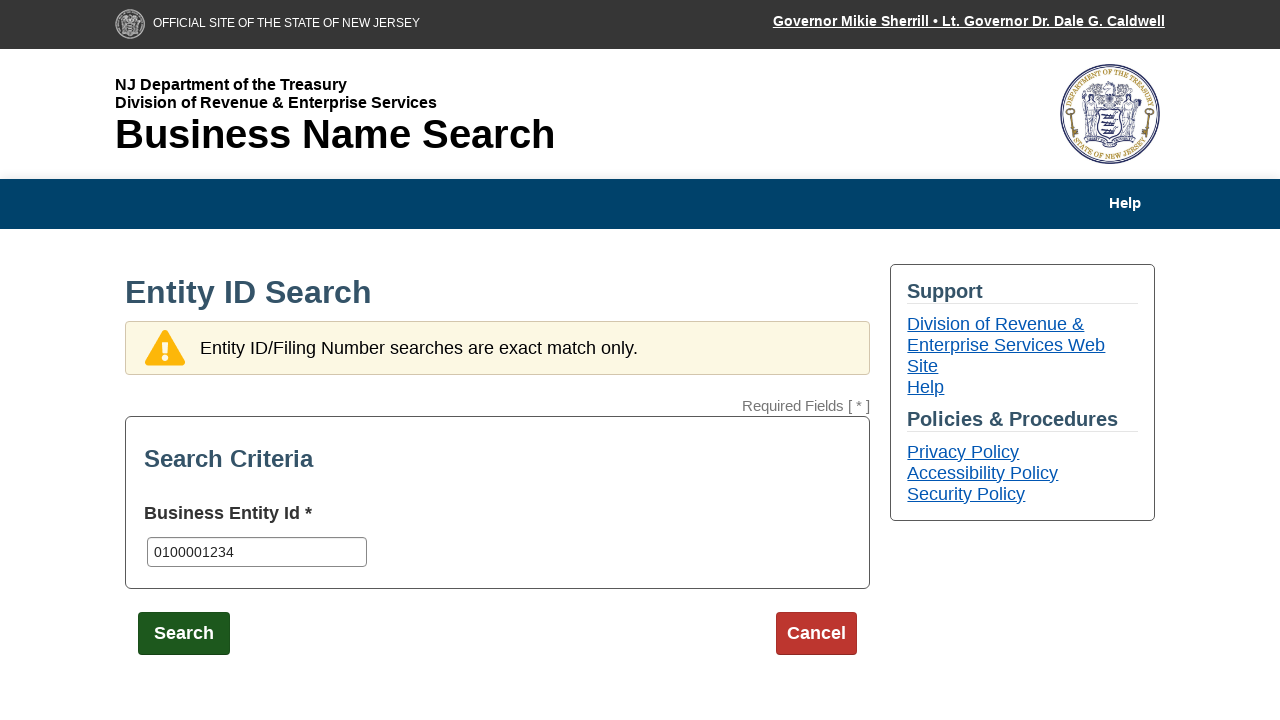

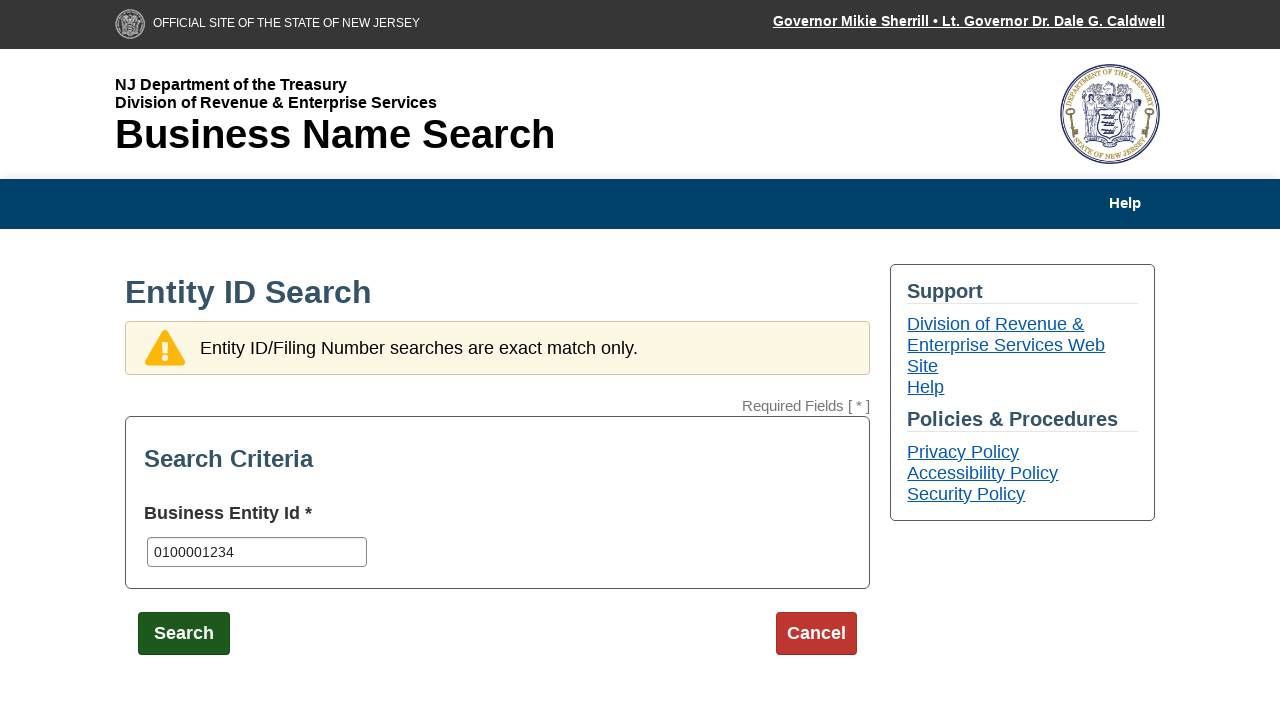